Navigates to Pro Kabaddi League website and scrolls down to view the team standings table, verifying that team names and statistics are displayed.

Starting URL: https://www.prokabaddi.com/

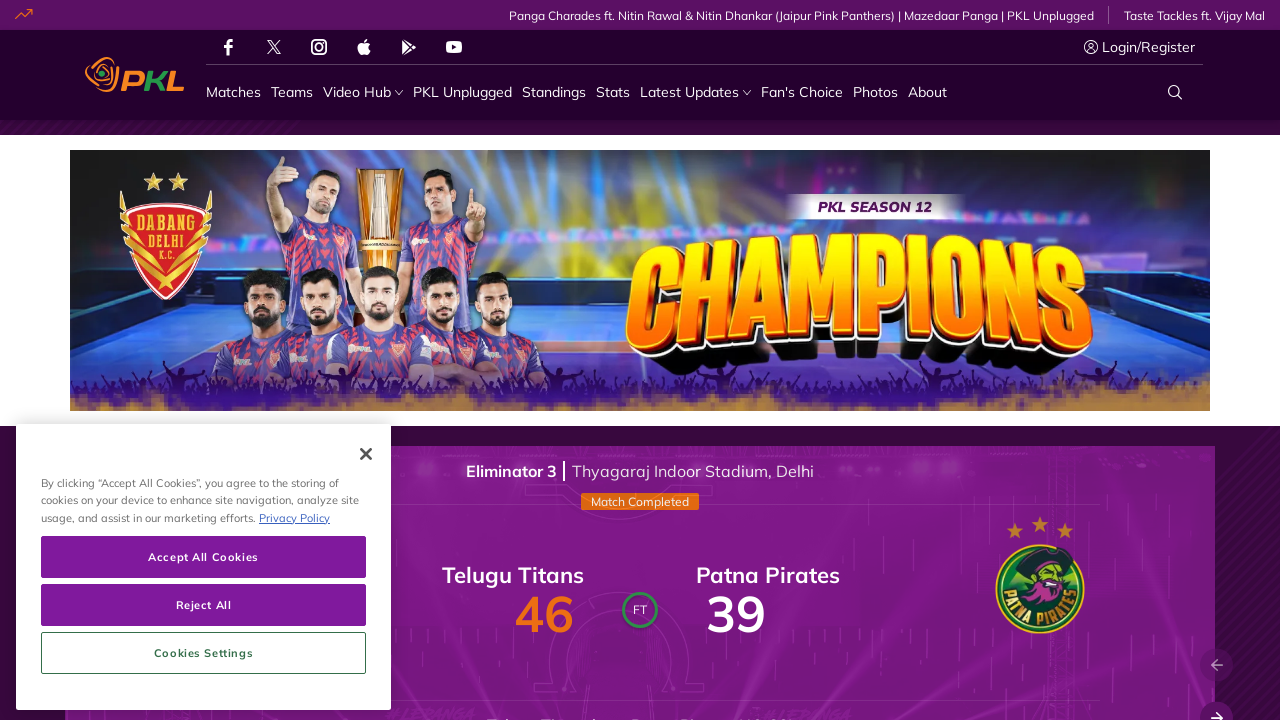

Waited for page to load (domcontentloaded state)
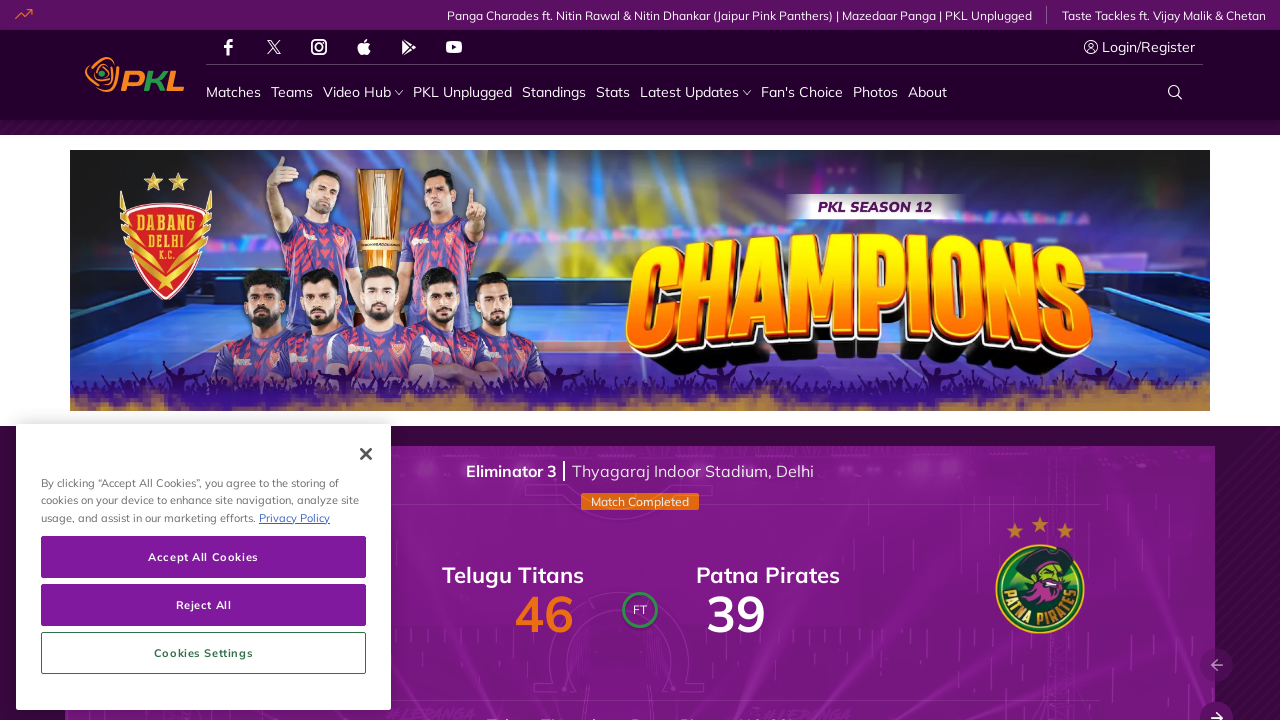

Scrolled down 2000 pixels to view team standings table
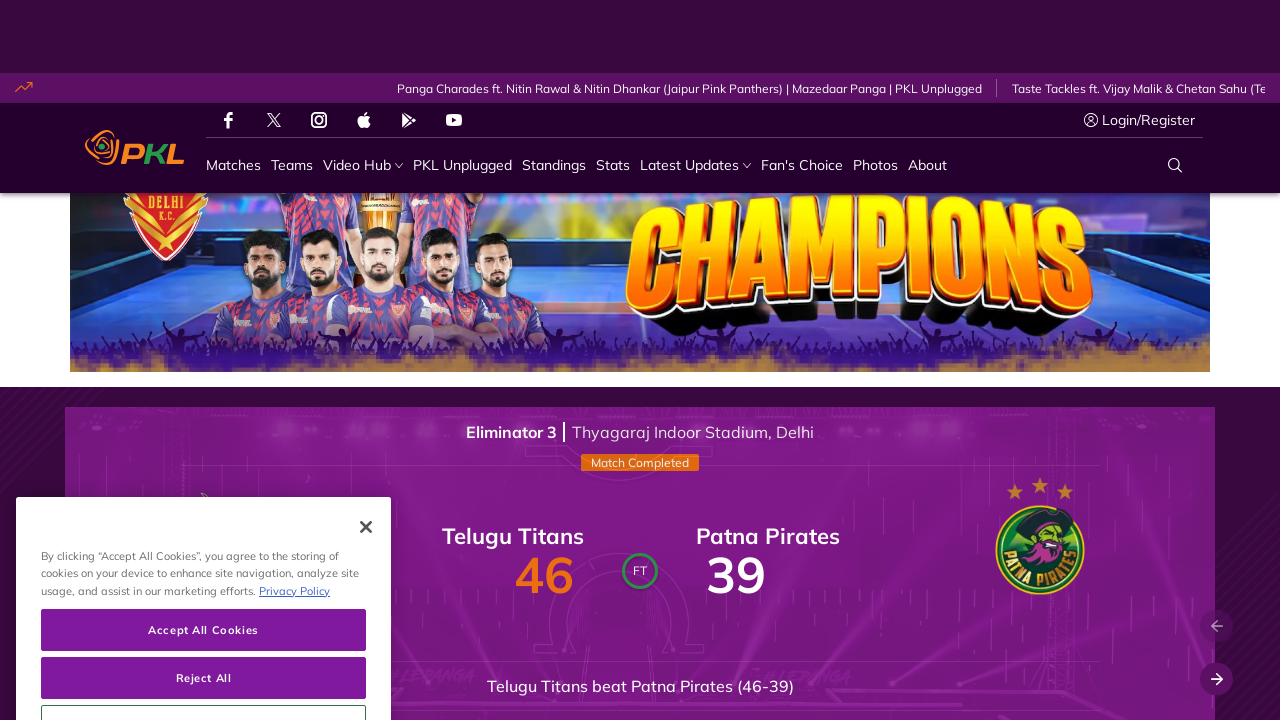

Waited 1000ms for content to render after scroll
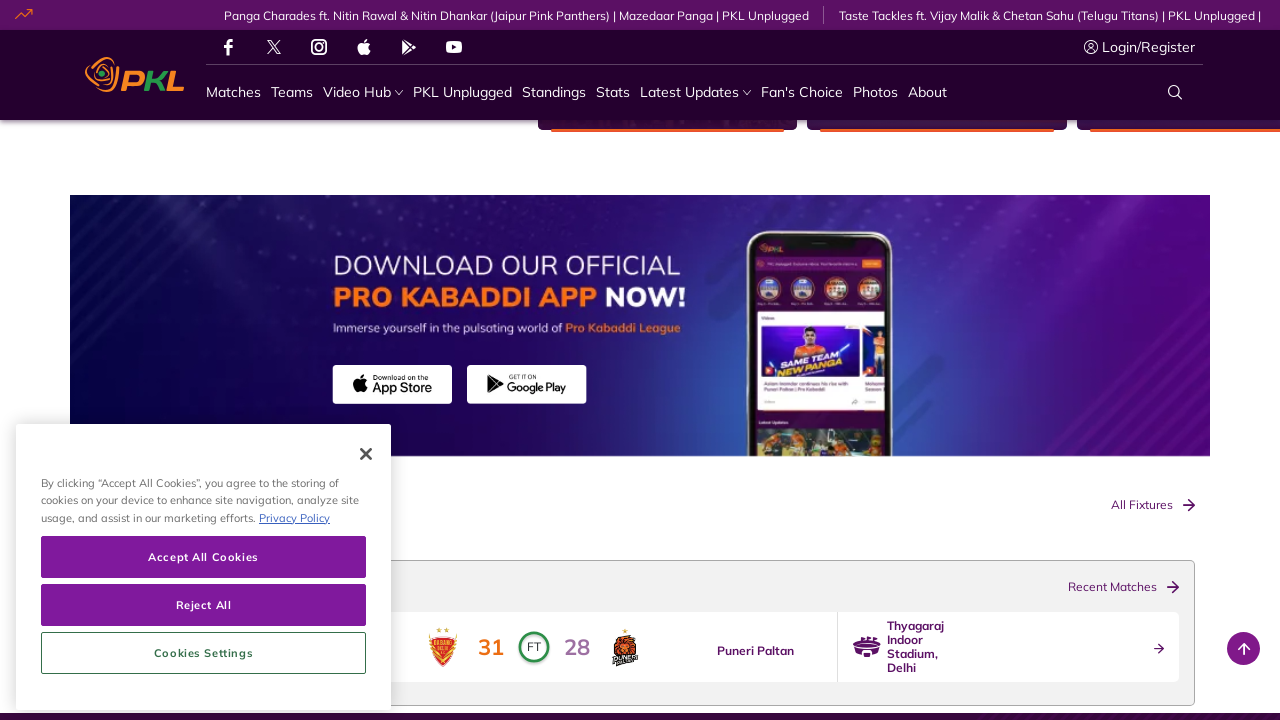

Team names are now visible in the standings
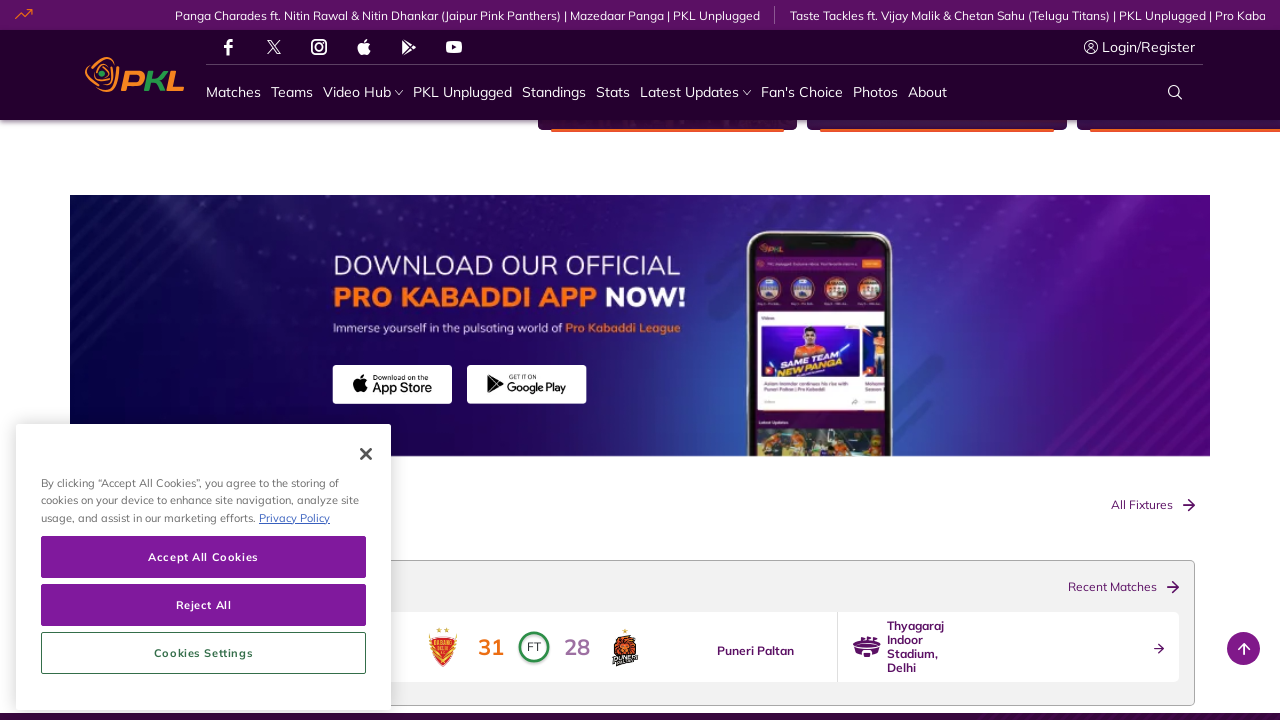

Team statistics data elements in standings table are present and visible
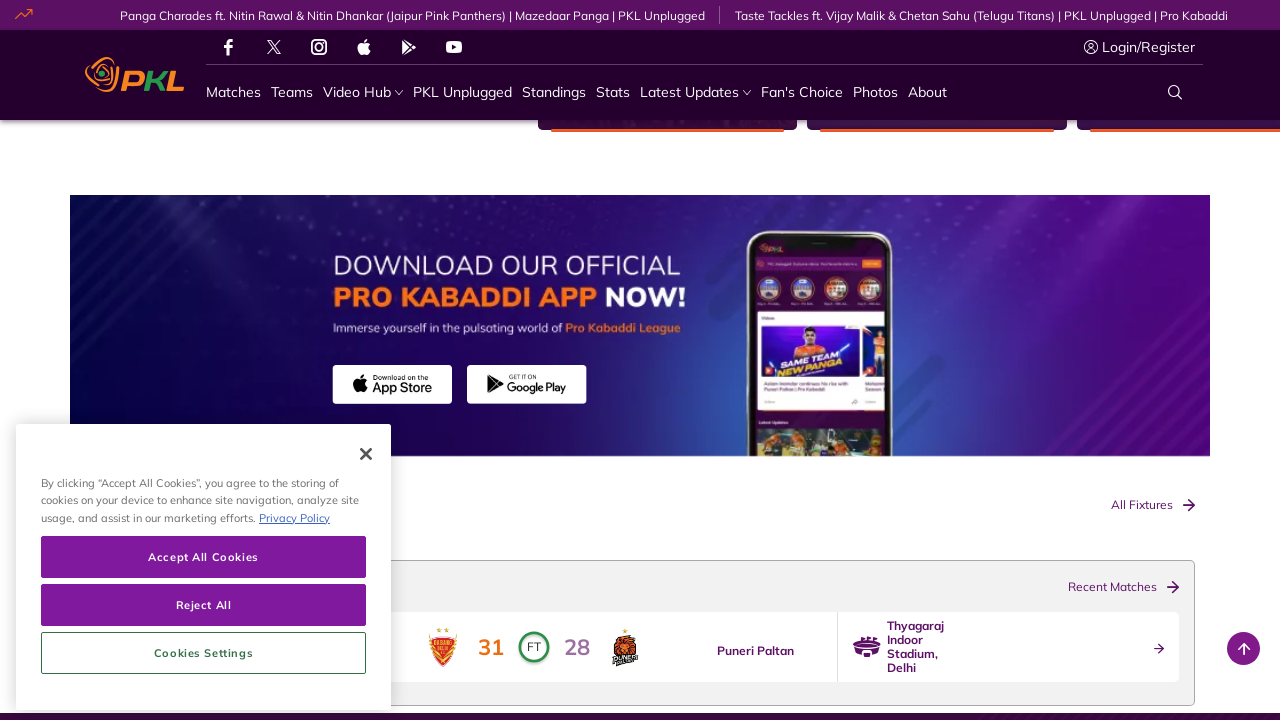

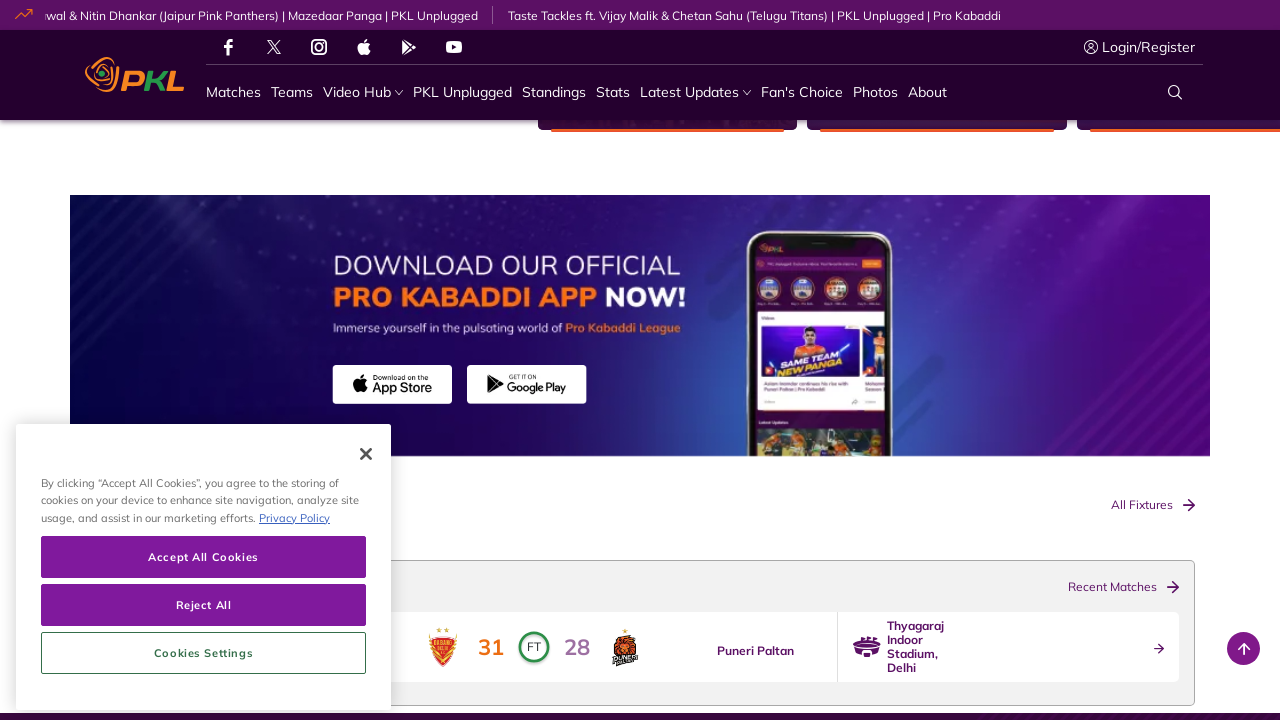